Solves a mathematical captcha by extracting a value from an element attribute, calculating the result, and submitting the form with checkbox and radio button selections

Starting URL: http://suninjuly.github.io/get_attribute.html

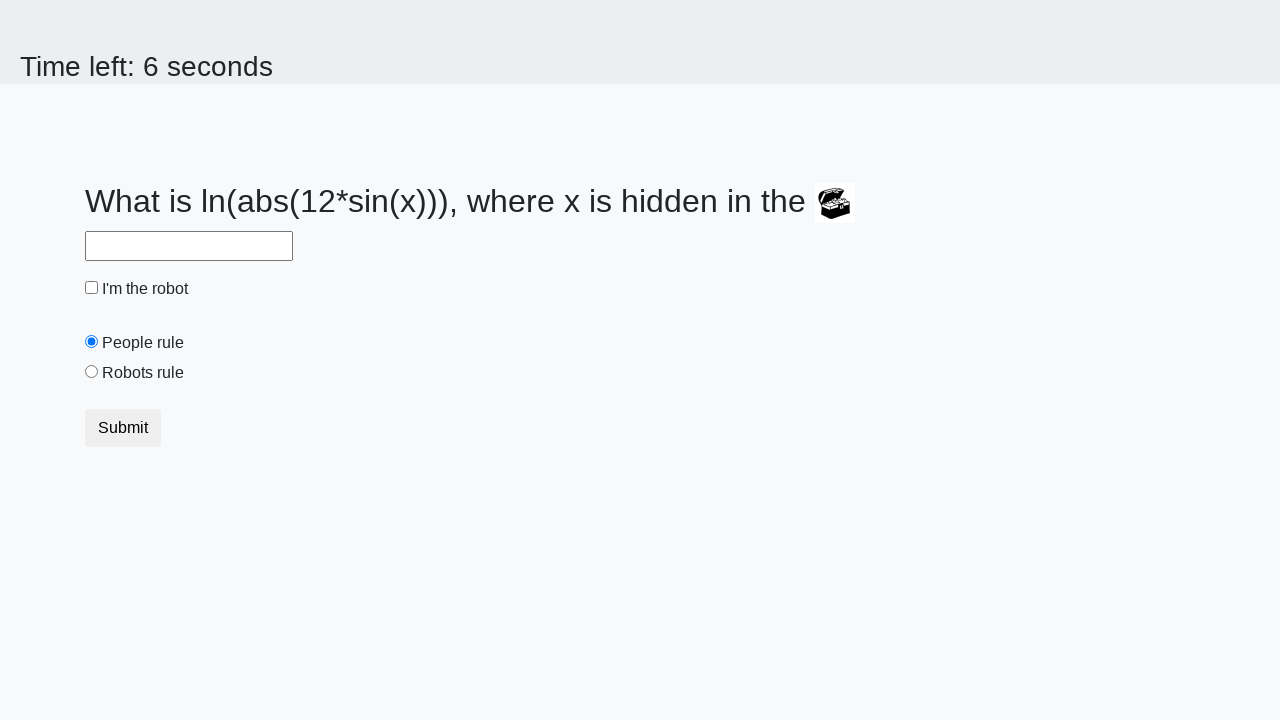

Located treasure element
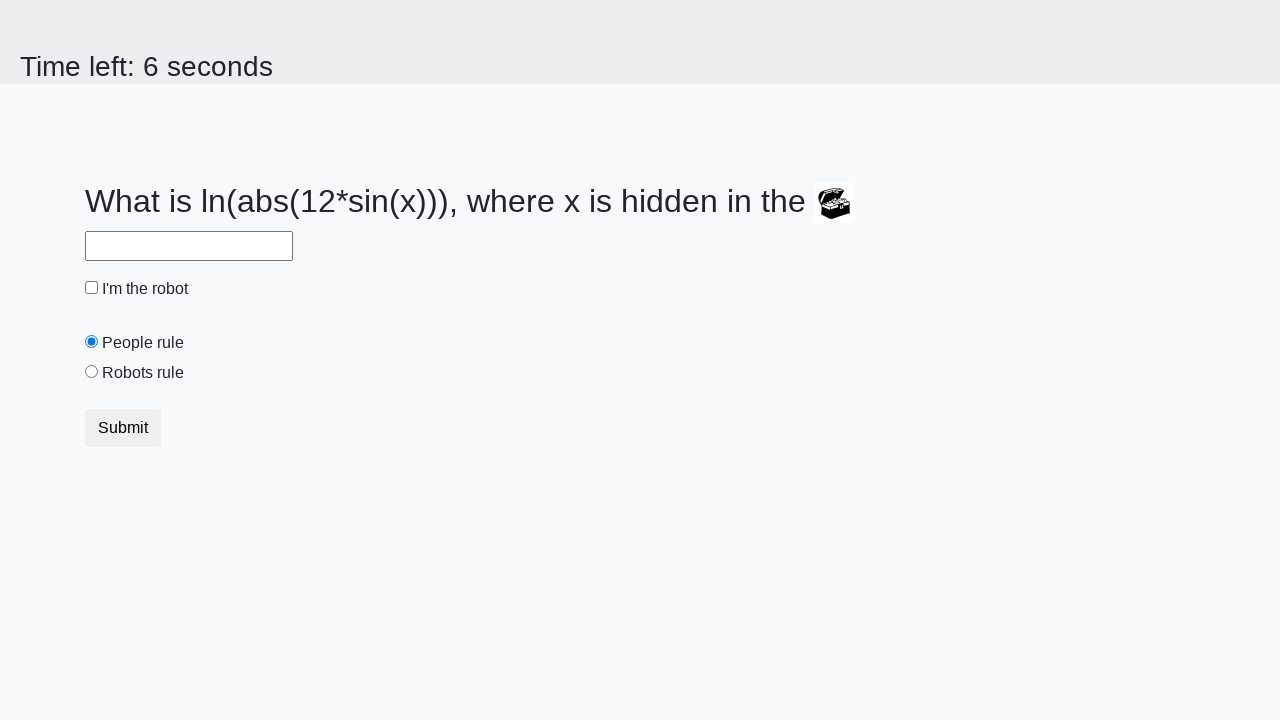

Extracted valuex attribute from treasure element
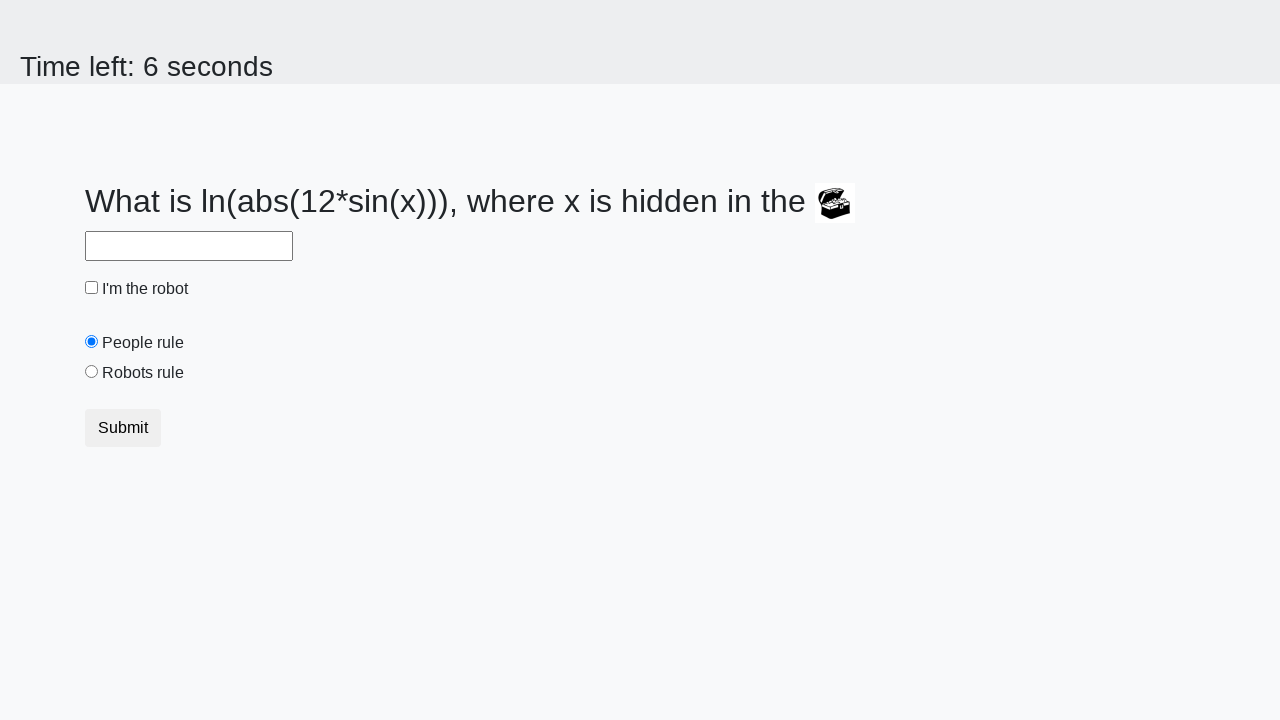

Calculated mathematical result from extracted value
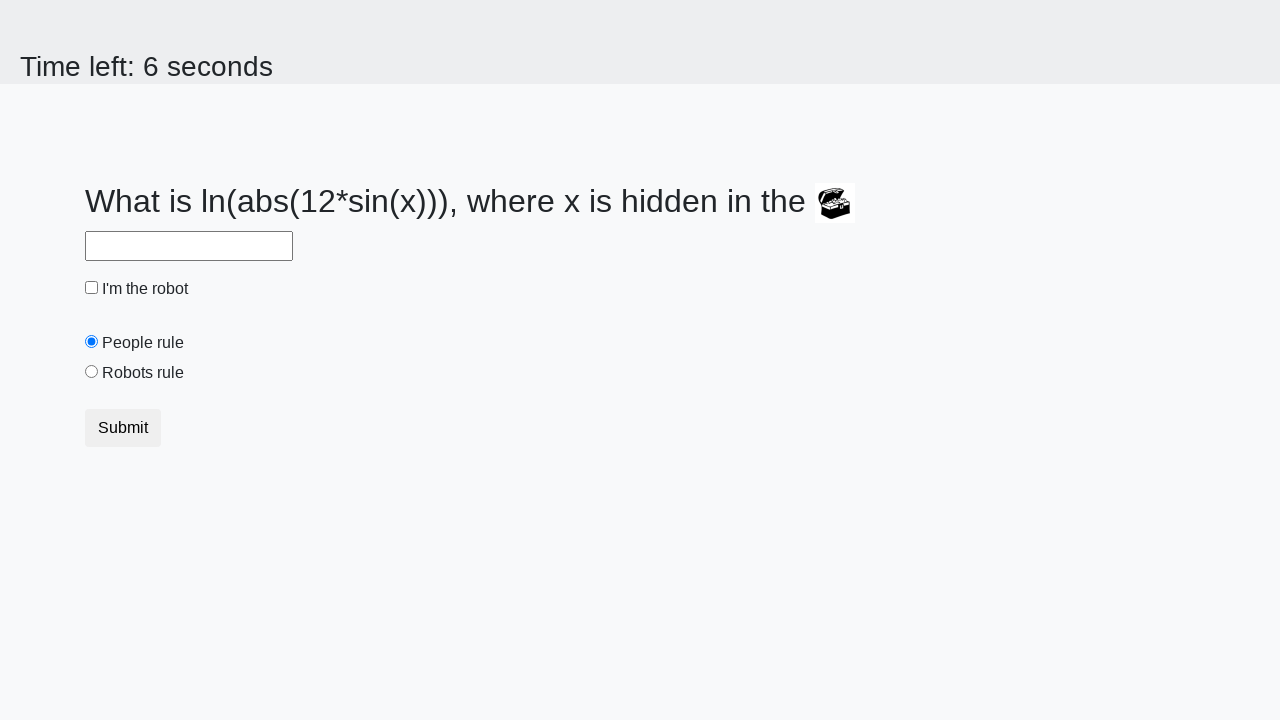

Filled answer field with calculated mathematical result on #answer
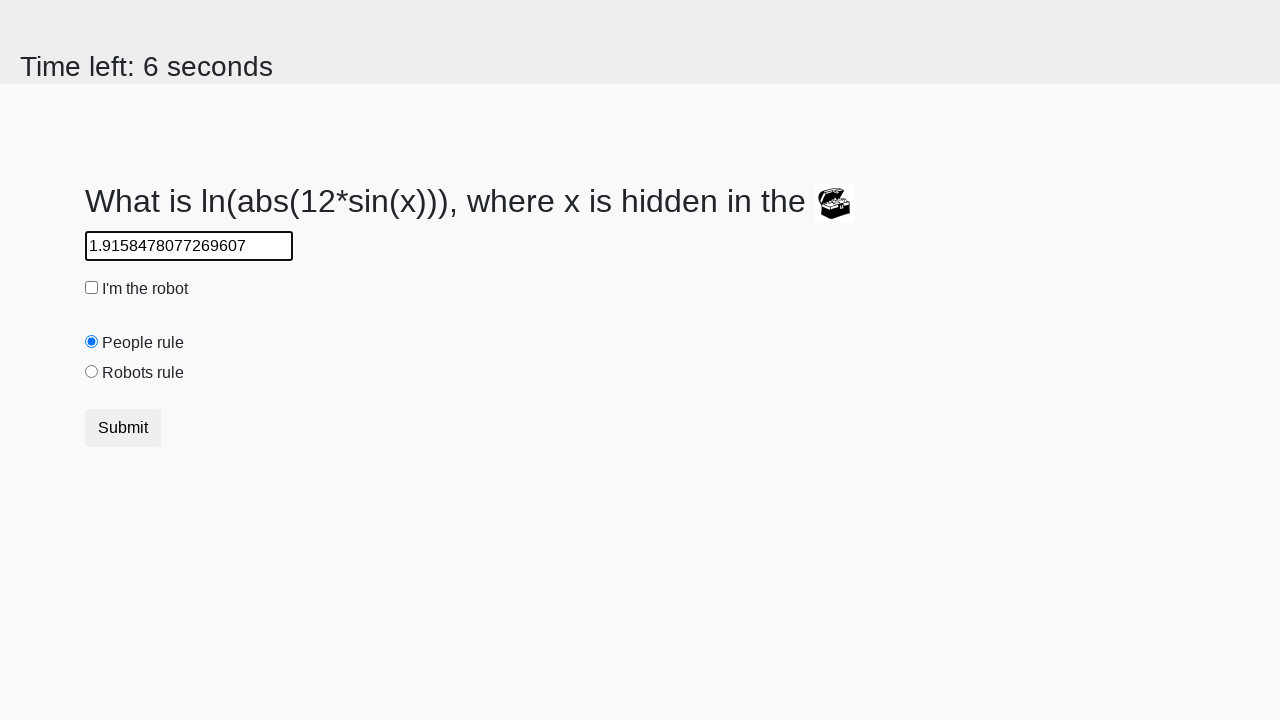

Clicked robot checkbox at (92, 288) on #robotCheckbox
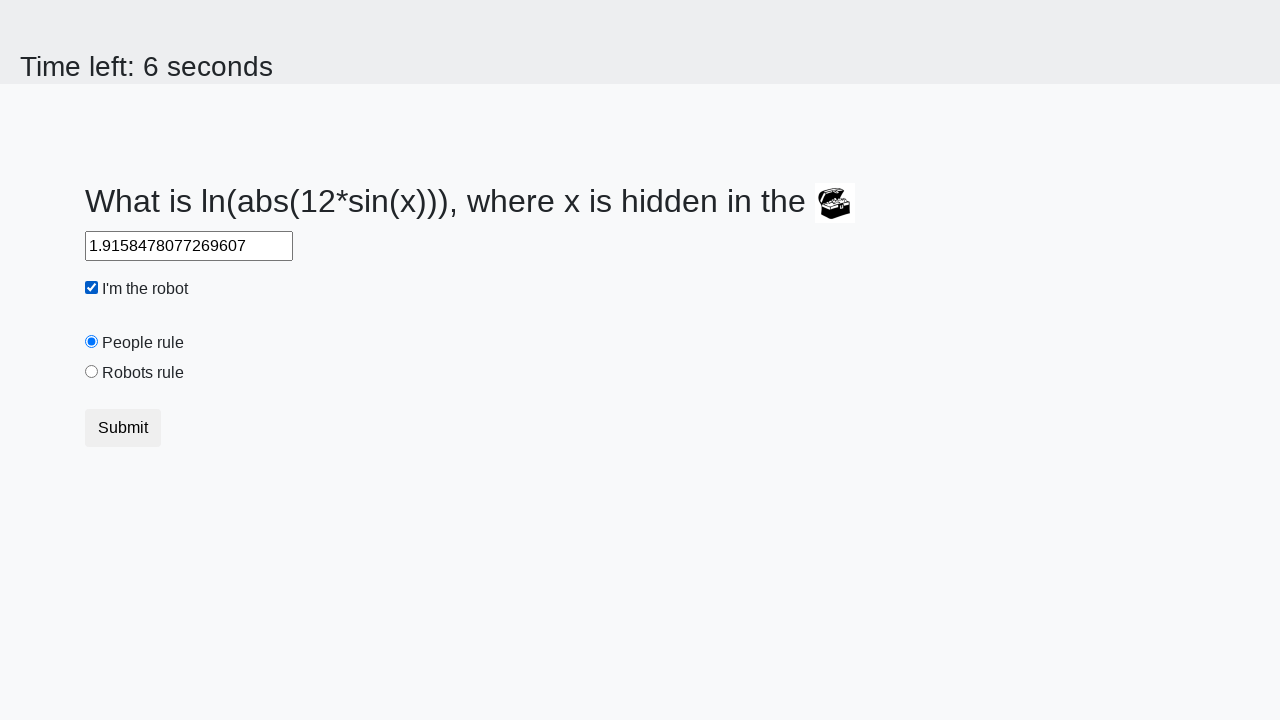

Clicked robots rule radio button at (92, 372) on #robotsRule
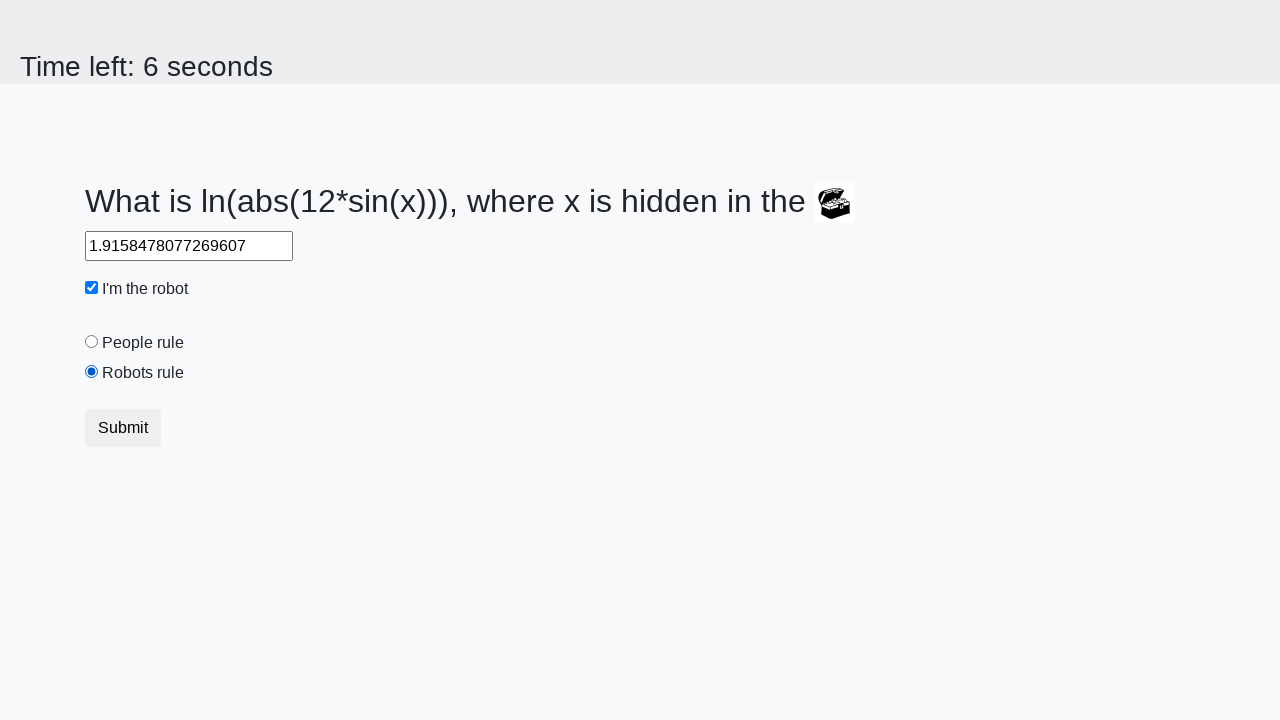

Clicked submit button to submit the form at (123, 428) on button.btn.btn-default
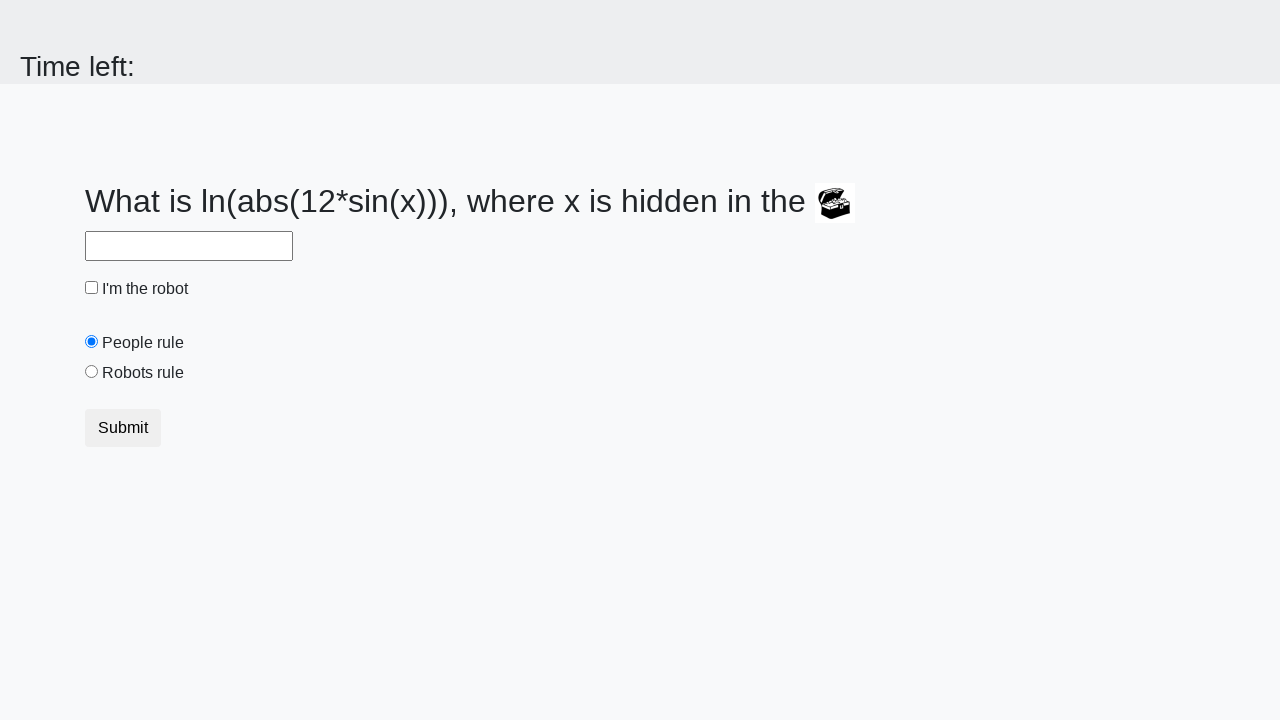

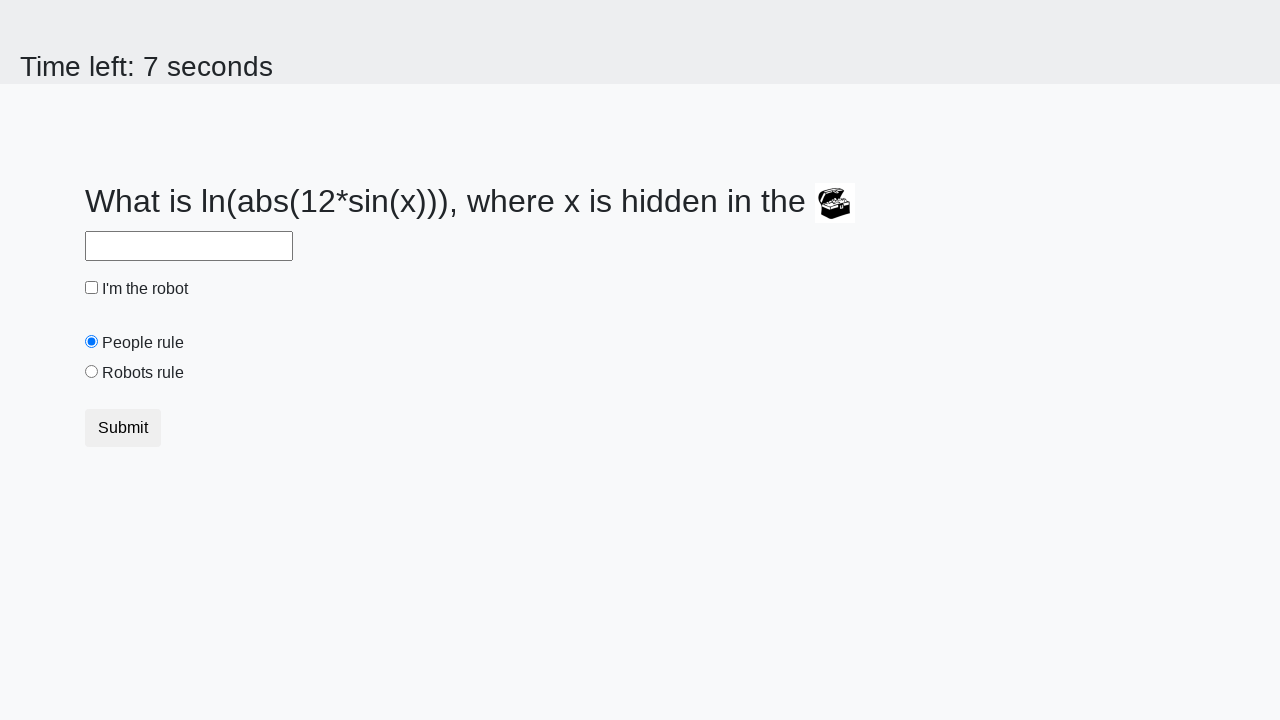